Tests JavaScript prompt popup handling by navigating to a W3Schools demo page, clicking a button to trigger a prompt, entering text into the prompt, accepting it, and verifying the result message is displayed.

Starting URL: https://www.w3schools.com/js/tryit.asp?filename=tryjs_prompt

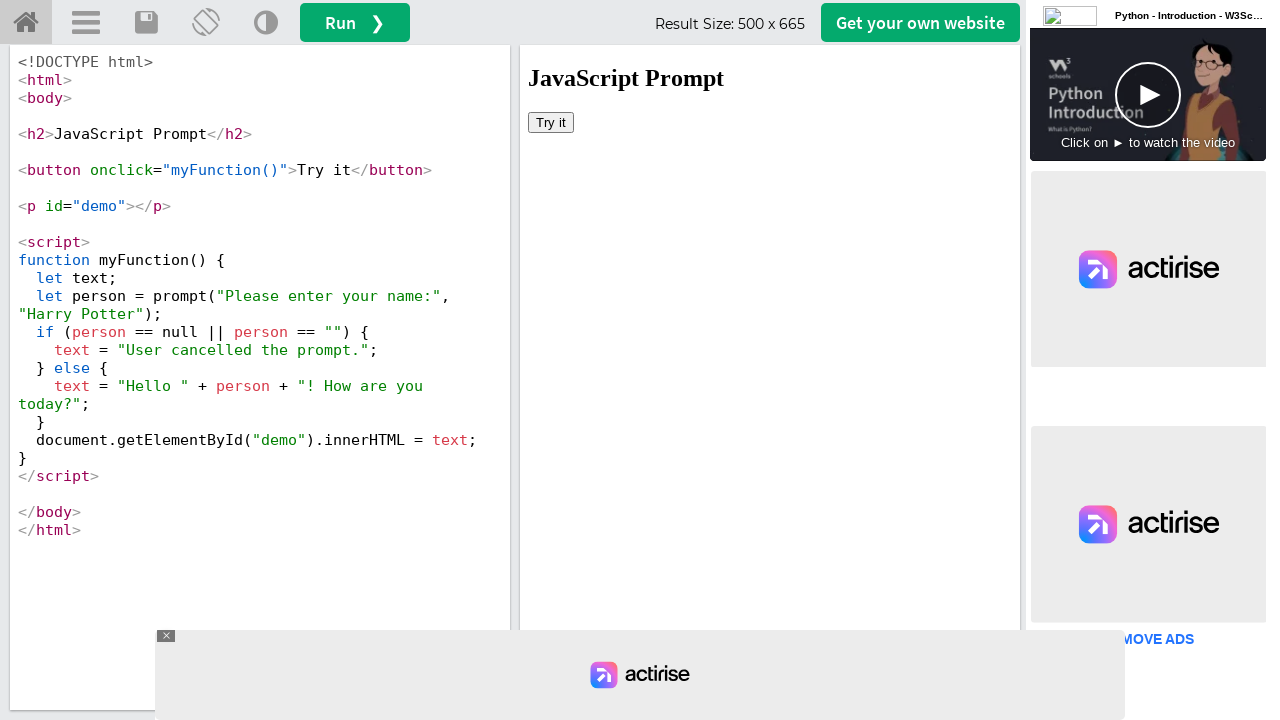

Clicked 'Try it' button in iframe to trigger prompt at (551, 122) on #iframeResult >> internal:control=enter-frame >> xpath=//button[text()='Try it']
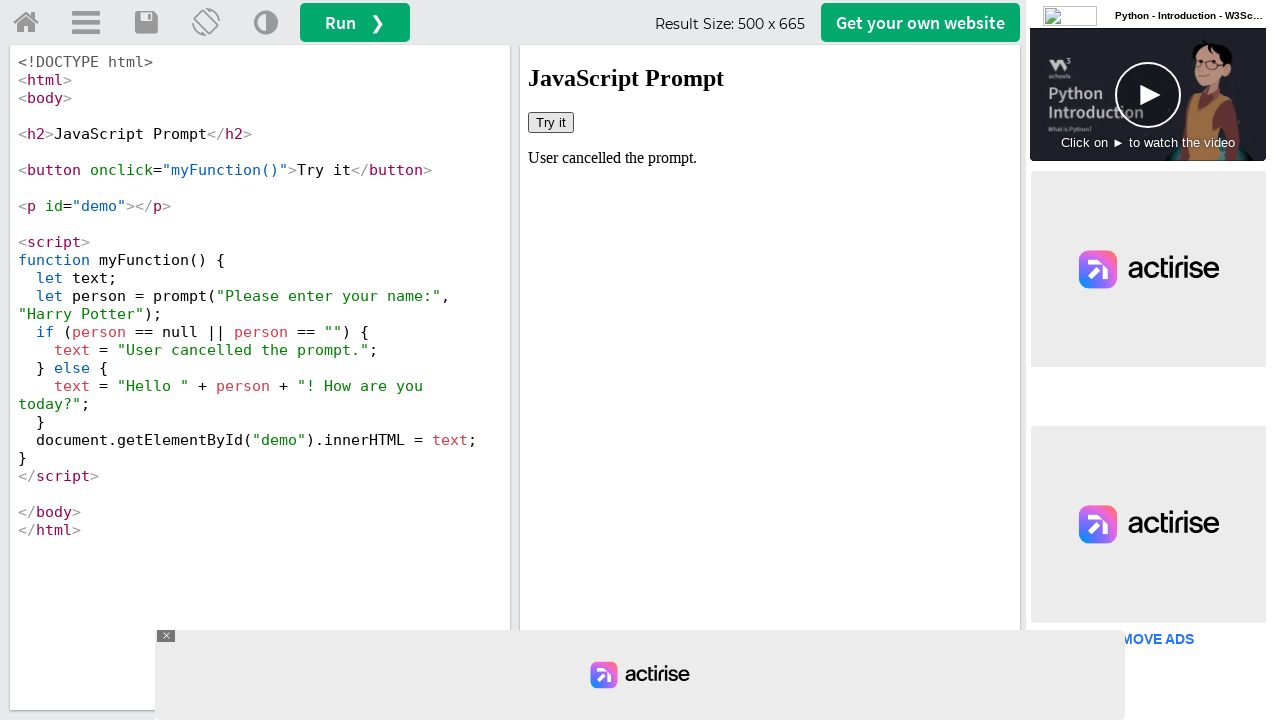

Registered dialog handler to accept prompt with text 'selenium'
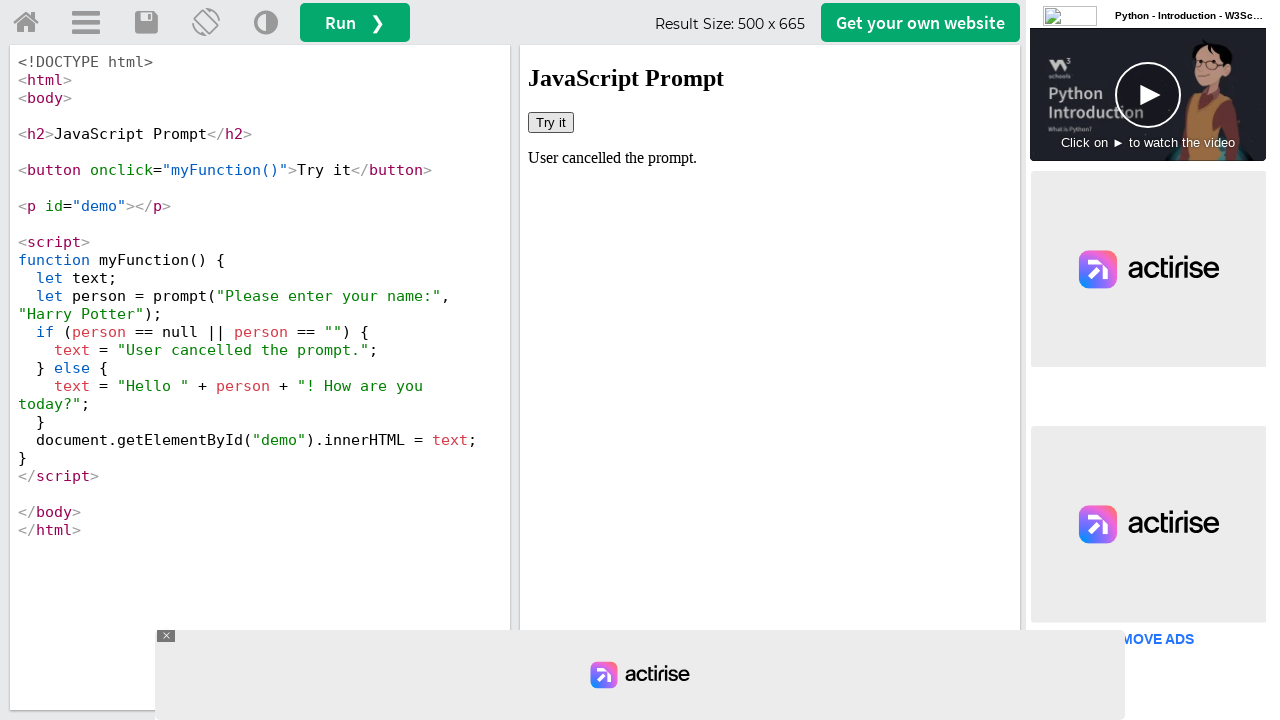

Clicked 'Try it' button again to trigger prompt dialog at (551, 122) on #iframeResult >> internal:control=enter-frame >> xpath=//button[text()='Try it']
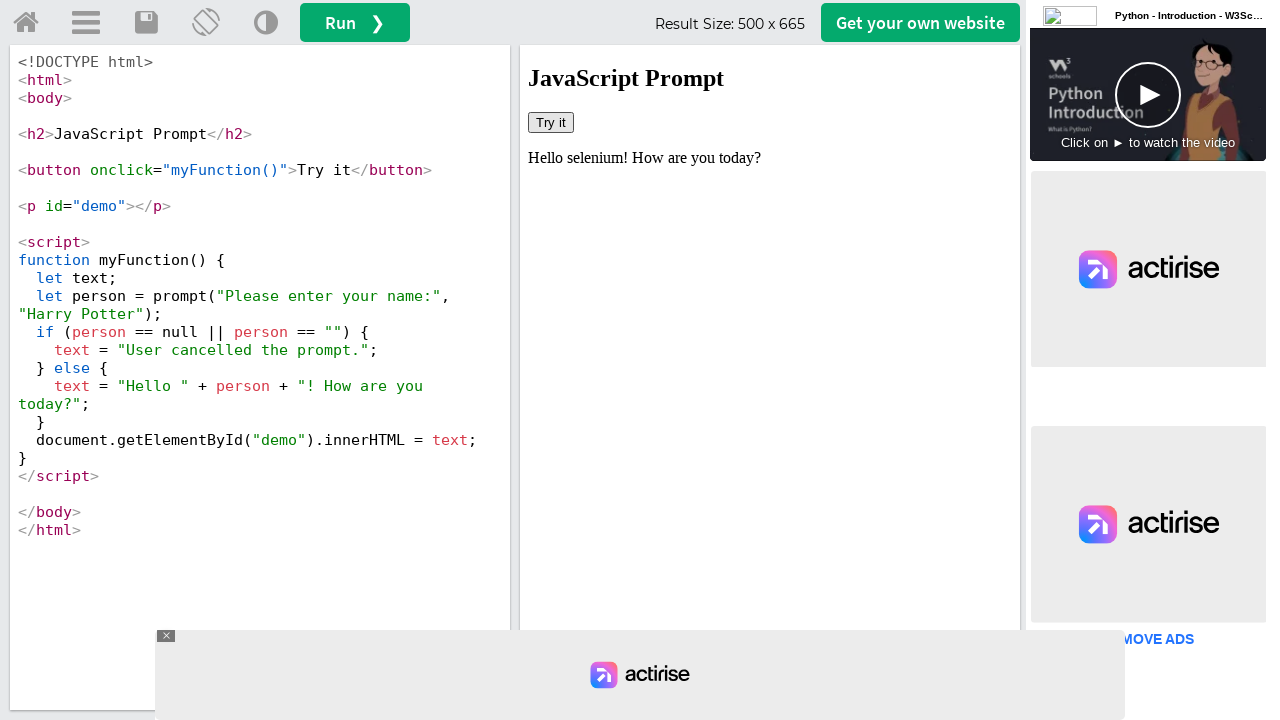

Retrieved result message: Hello selenium! How are you today?
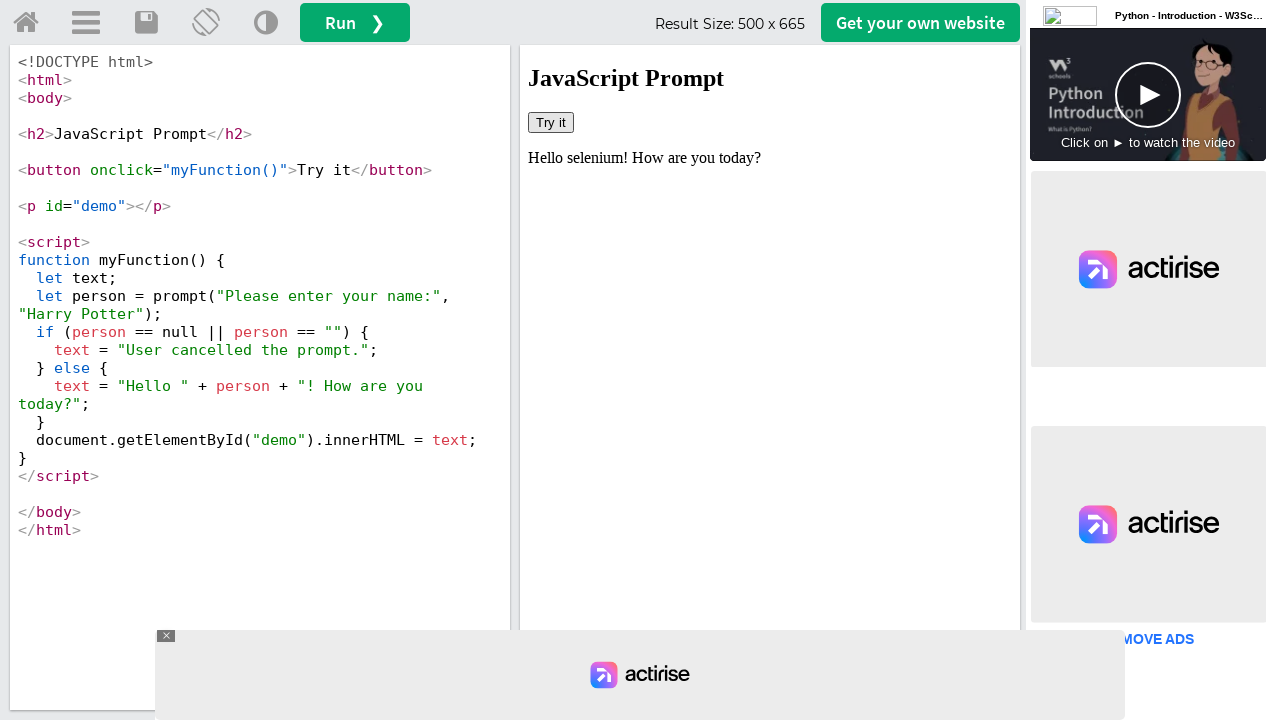

Printed result: Hello selenium! How are you today?
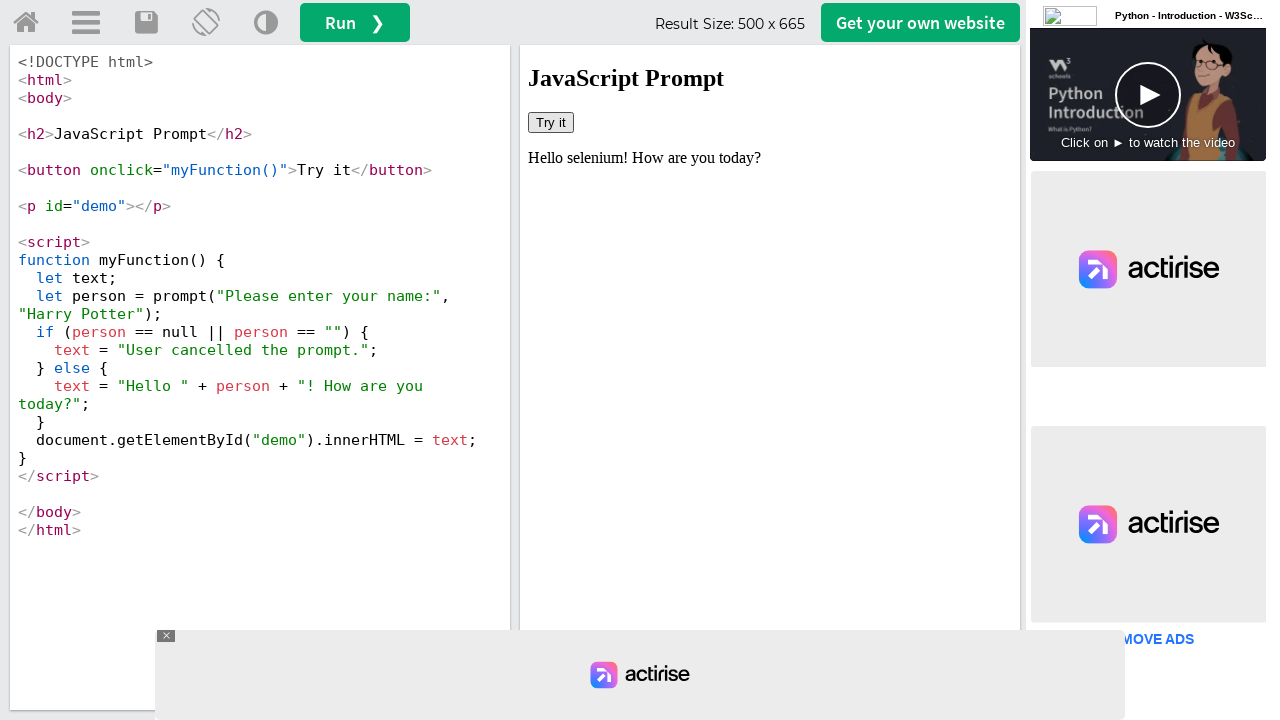

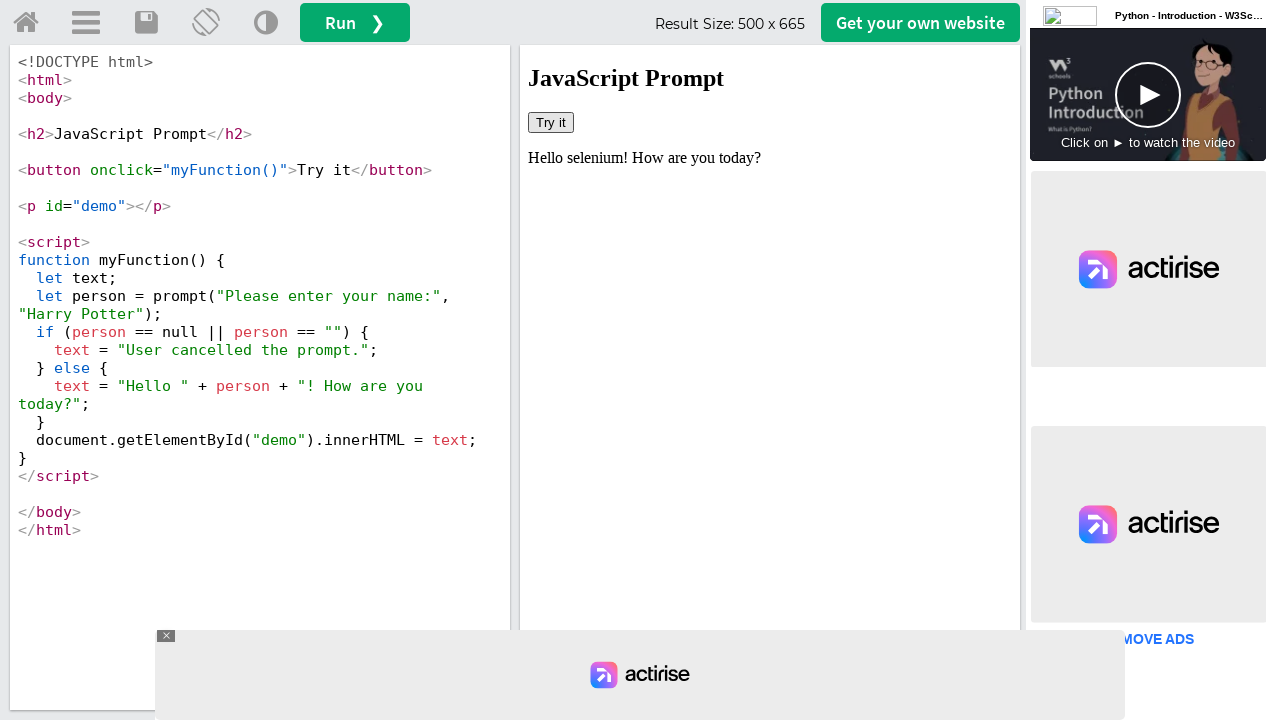